Tests navigation on ASOS men's section by clicking on the men's floor element and then selecting the Clothing category

Starting URL: https://www.asos.com/men/

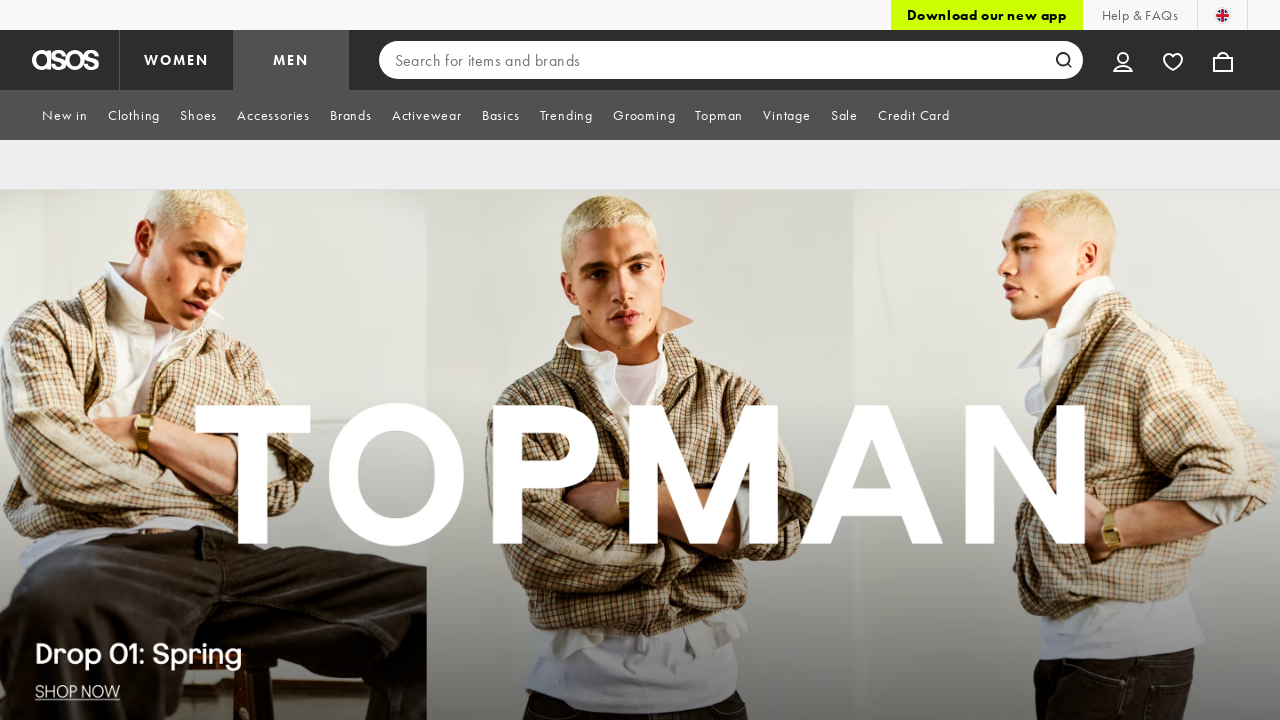

Clicked on men's floor element at (291, 60) on #men-floor
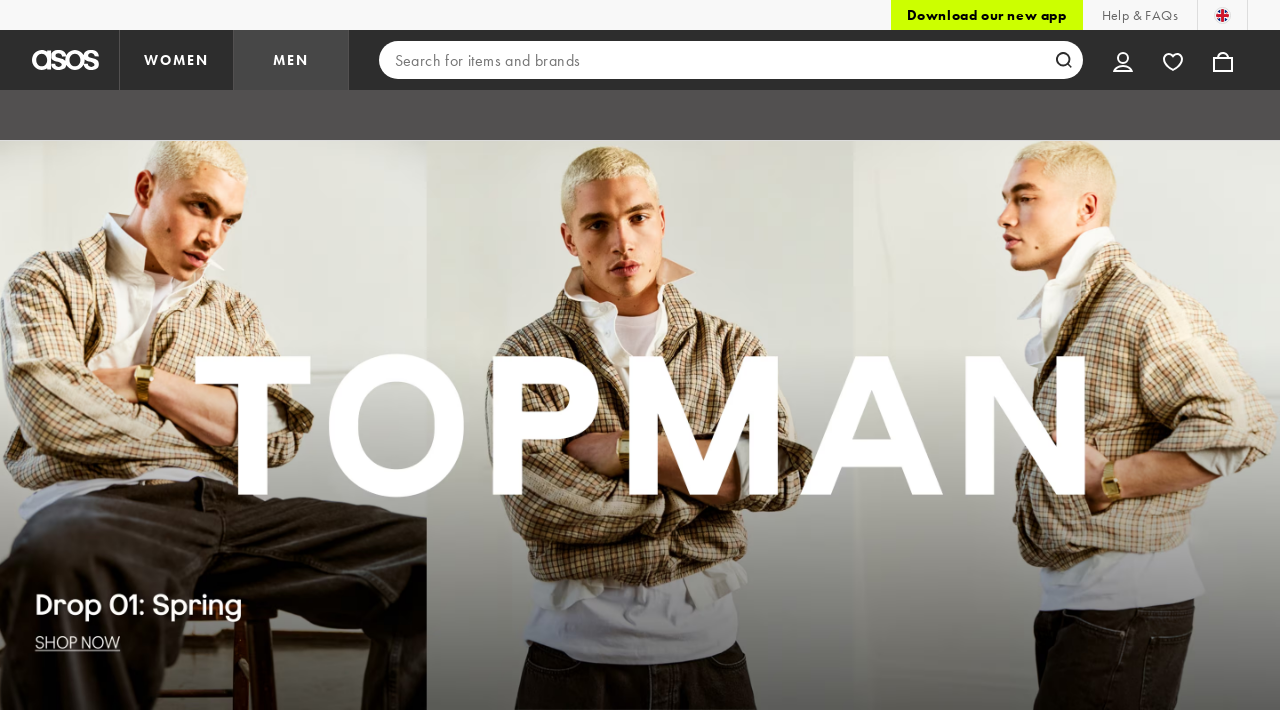

Clicked on Clothing category at (134, 115) on xpath=(//span[@class='cSfPh9_']//span[contains(text(),'Clothing')])[2]
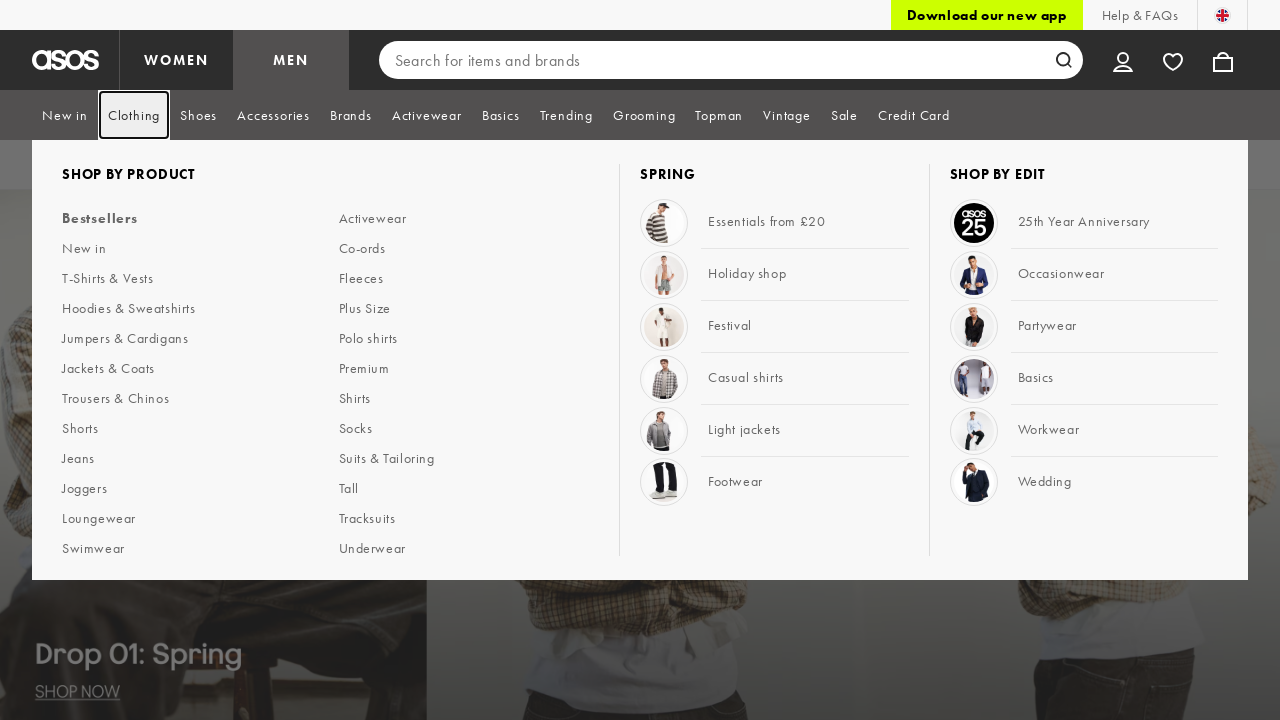

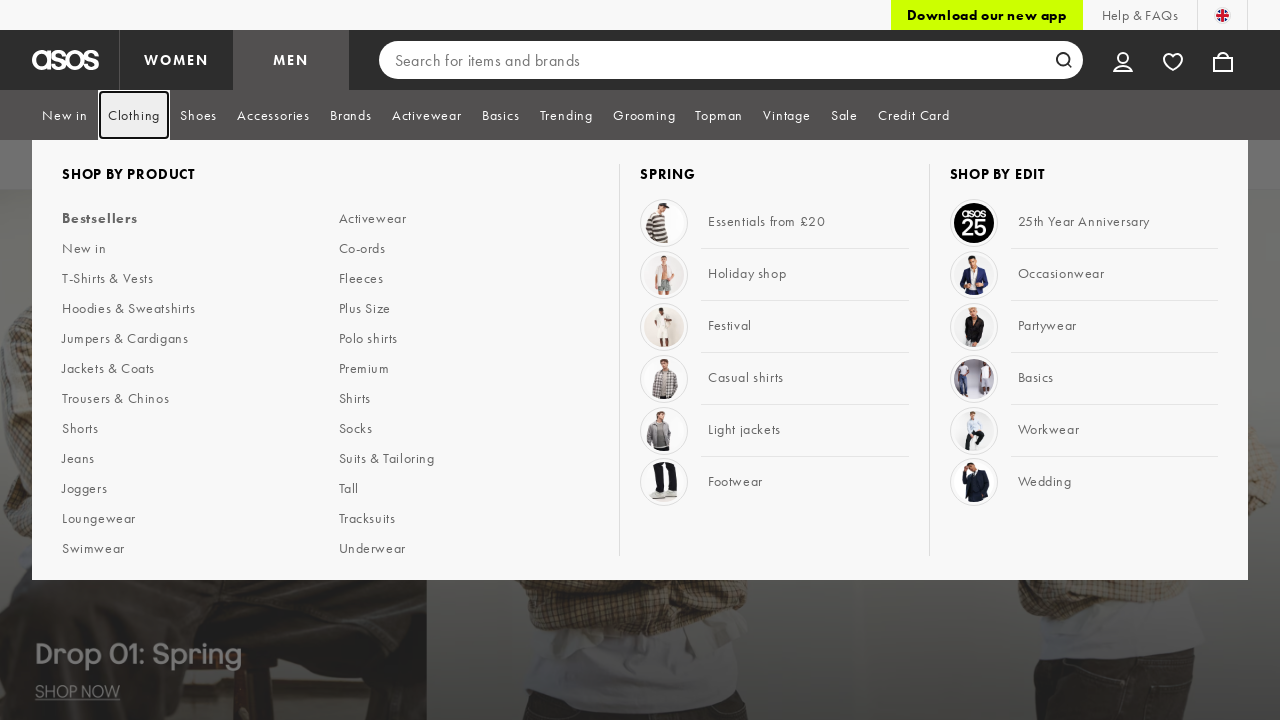